Navigates to LiveScore and then to the live soccer scores page

Starting URL: http://www.livescore.com/

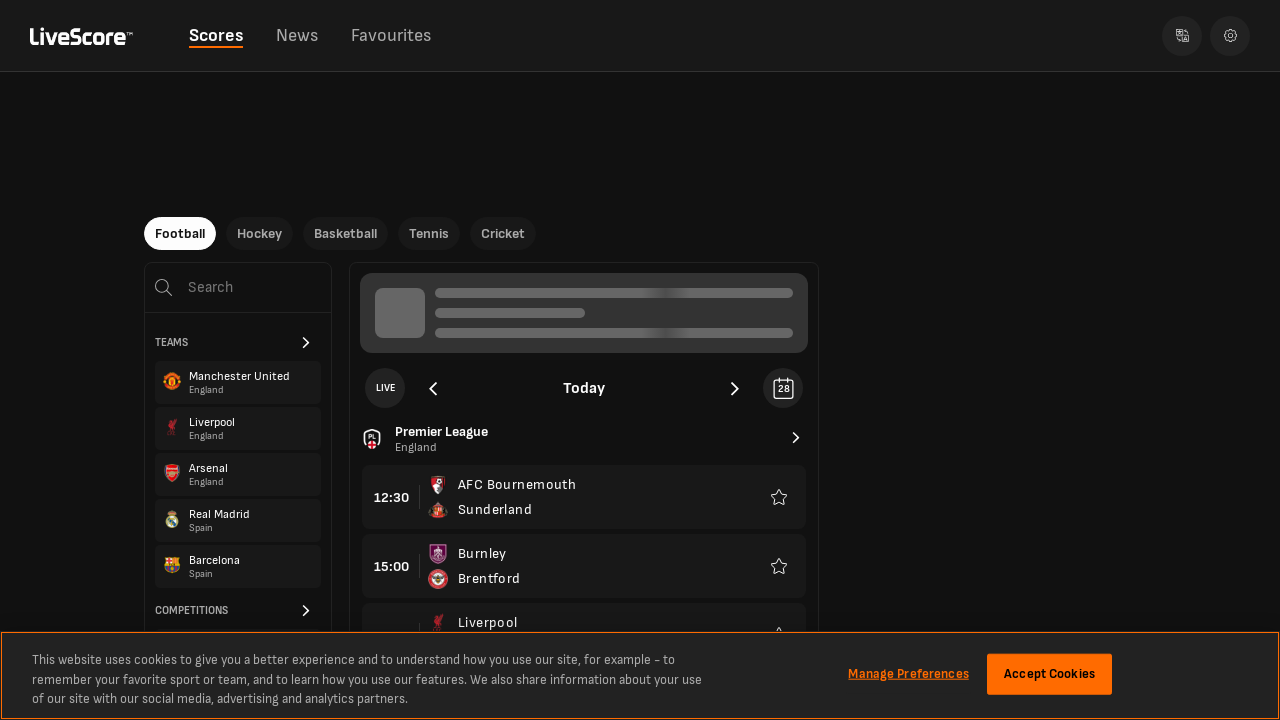

Navigated to LiveScore live soccer scores page
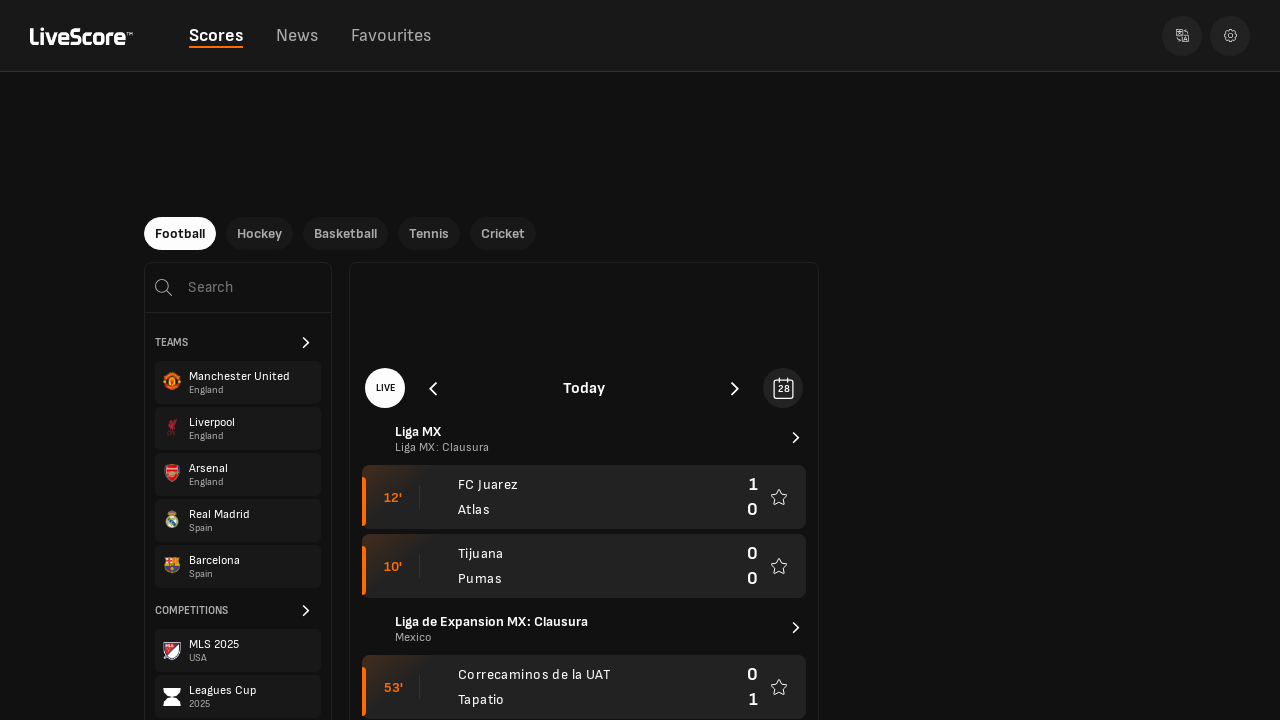

Page loaded and network idle
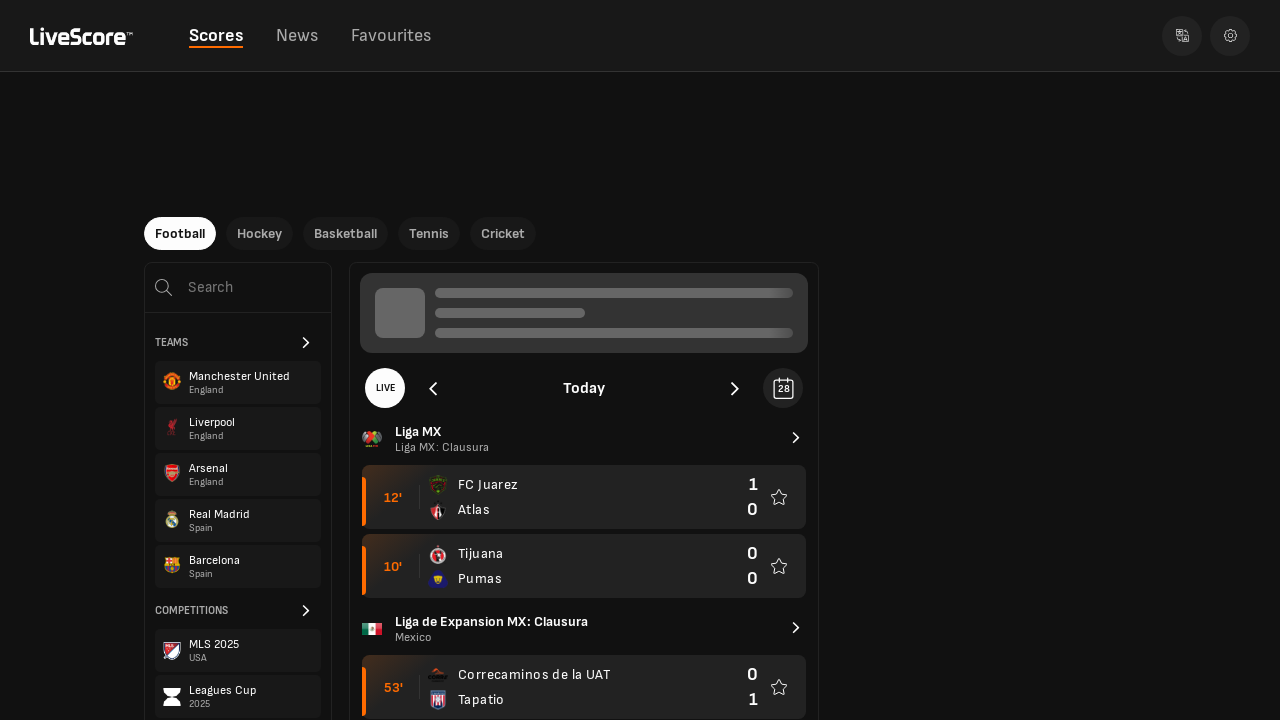

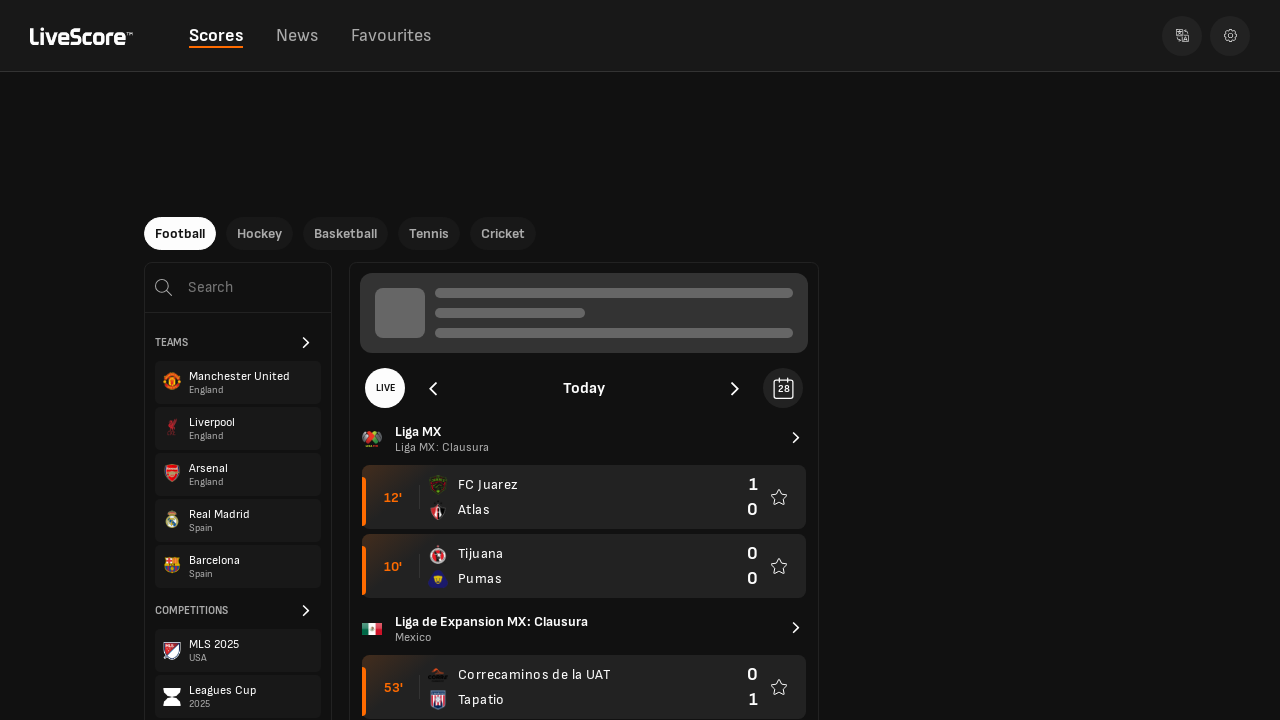